Navigates to the Argentine judiciary public consultation website and clicks on the "Por parte" (By party) tab to switch the view mode.

Starting URL: http://scw.pjn.gov.ar/scw/home.seam

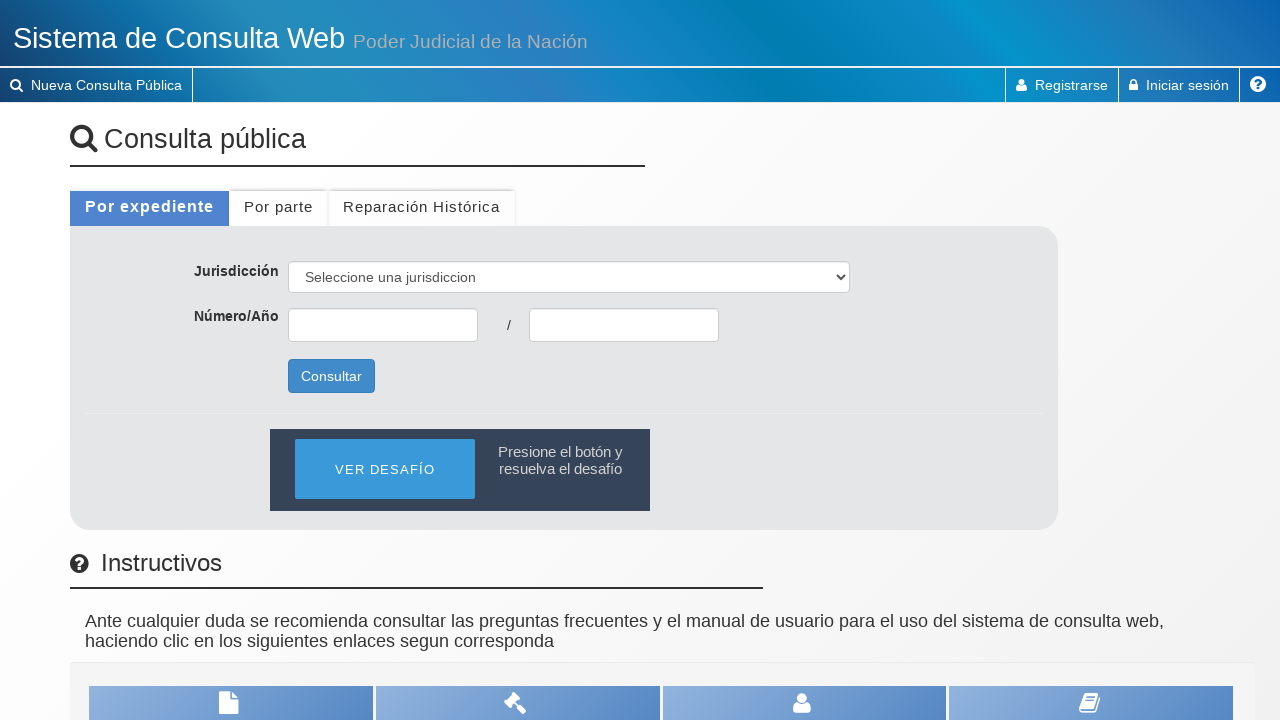

Waited for 'Por parte' (By party) tab to become visible
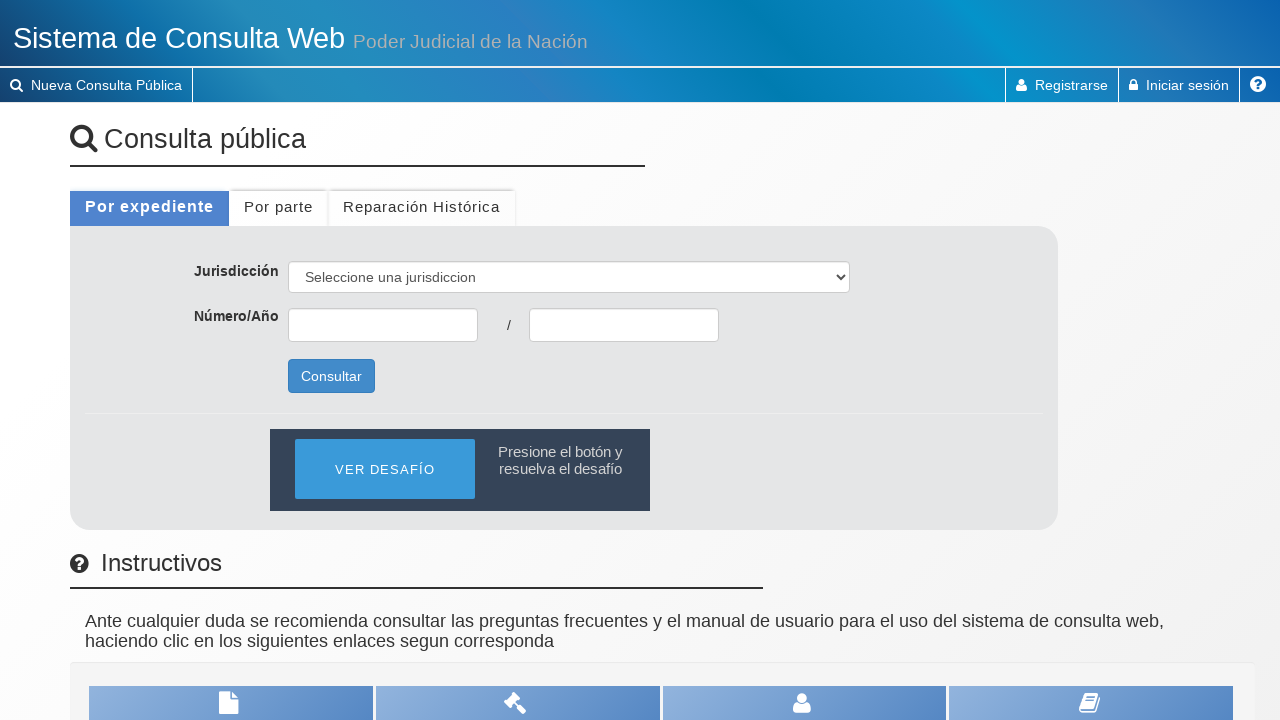

Clicked on 'Por parte' (By party) tab to switch view mode at (278, 206) on #formPublica\:porParte\:header\:inactive
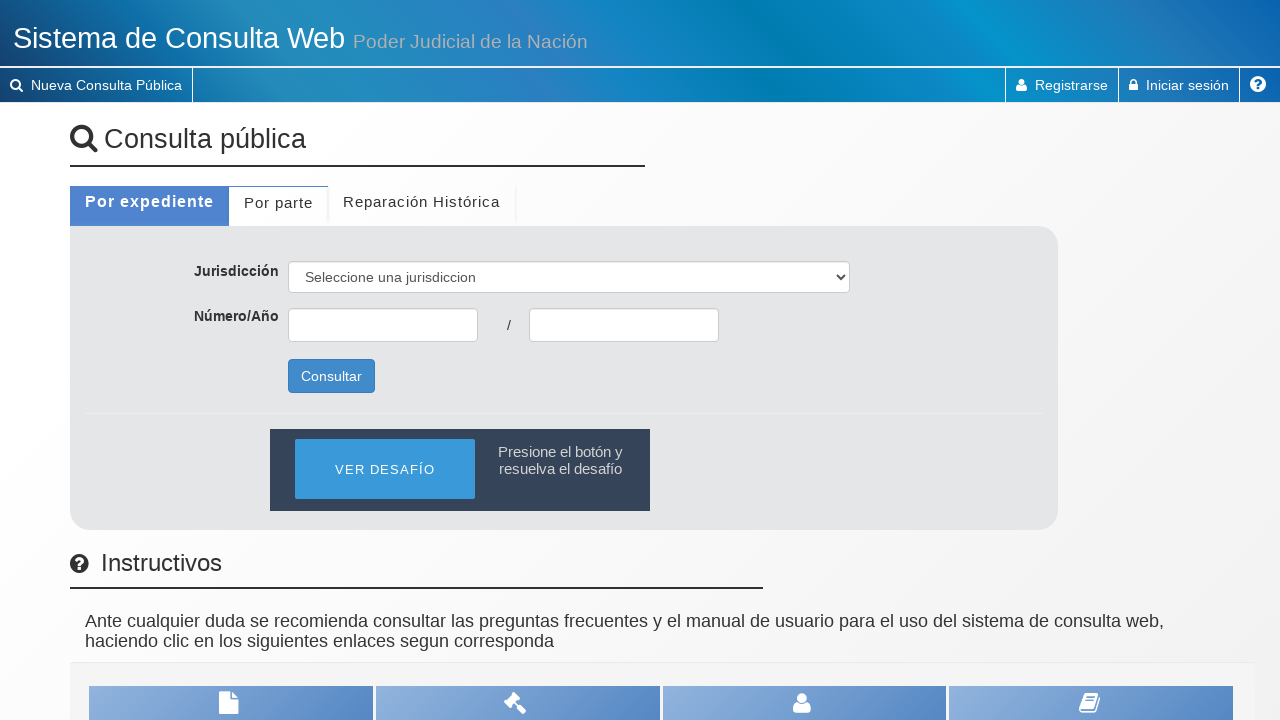

Waited for tab content to load
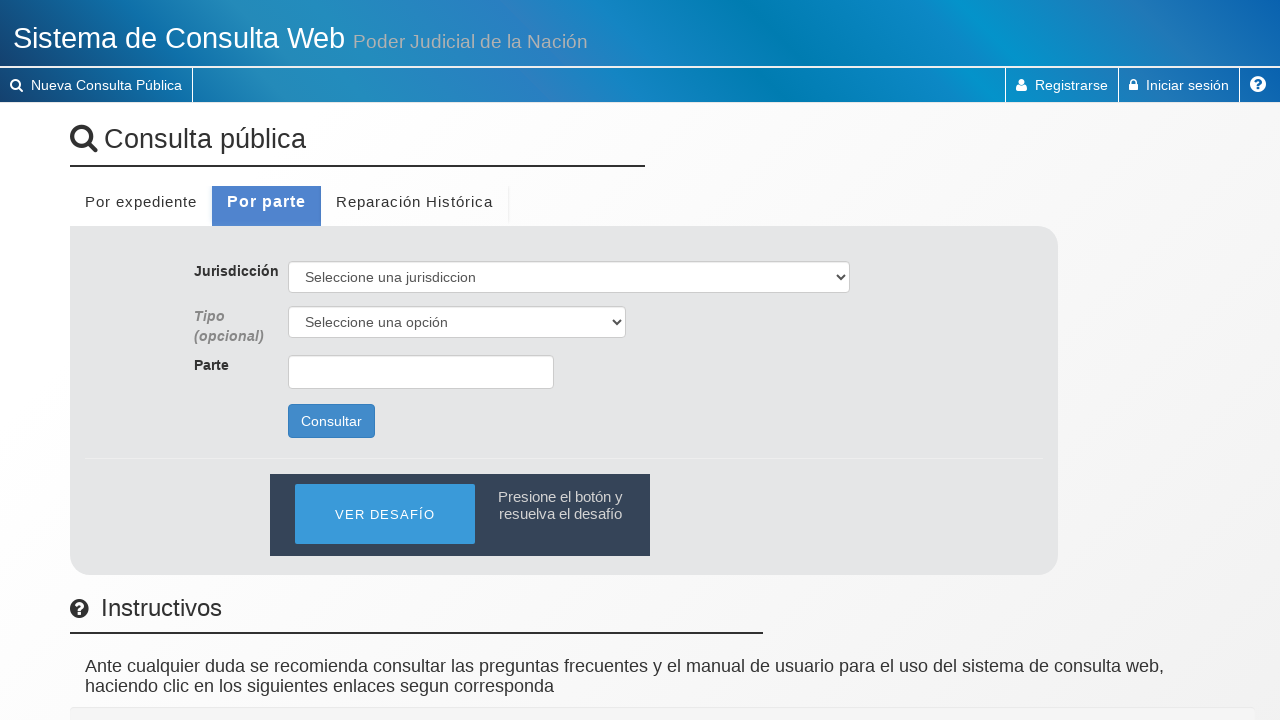

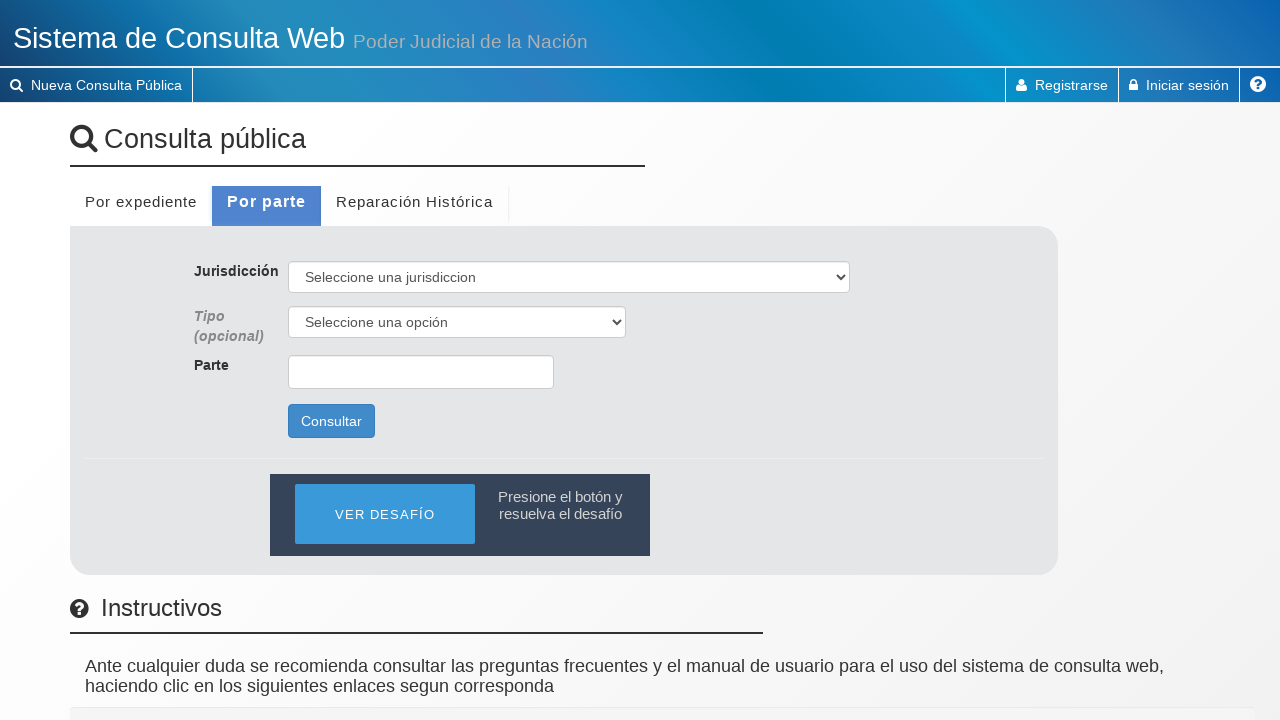